Tests clicking on a "Years of Experience" related element (exp-2) on a practice page using element location.

Starting URL: https://awesomeqa.com/practice.html

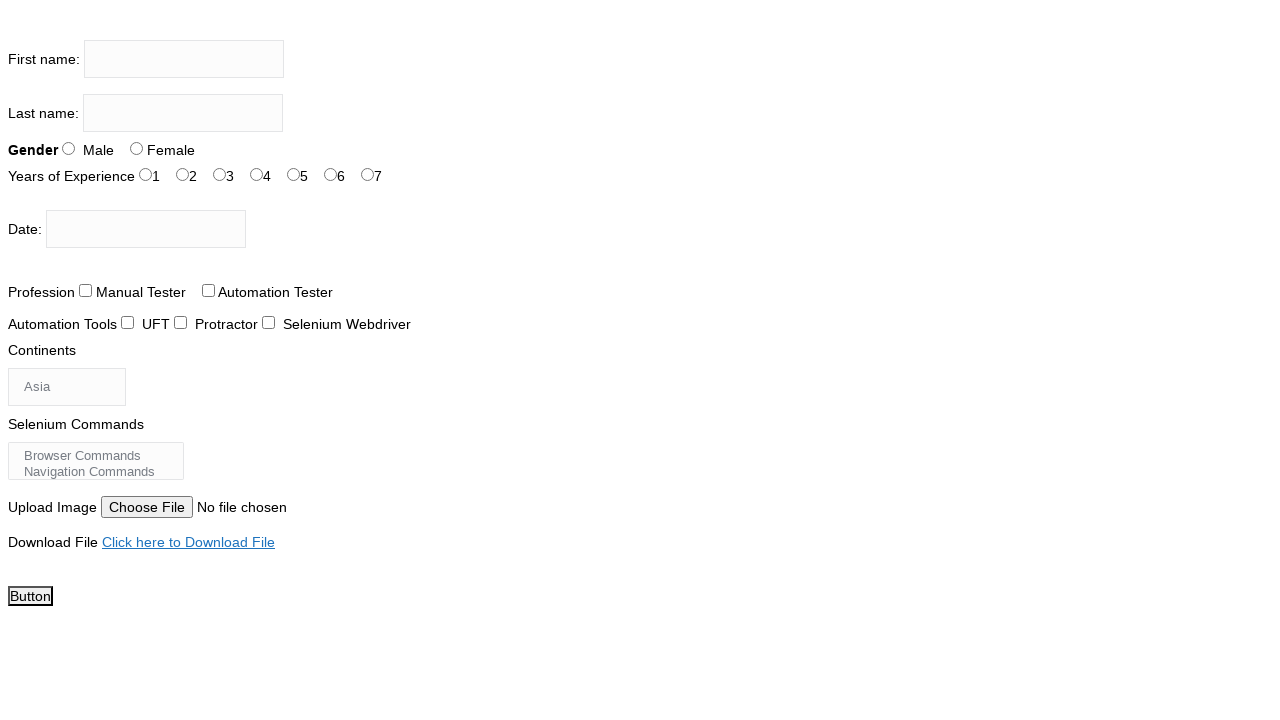

Waited for page to load (domcontentloaded state)
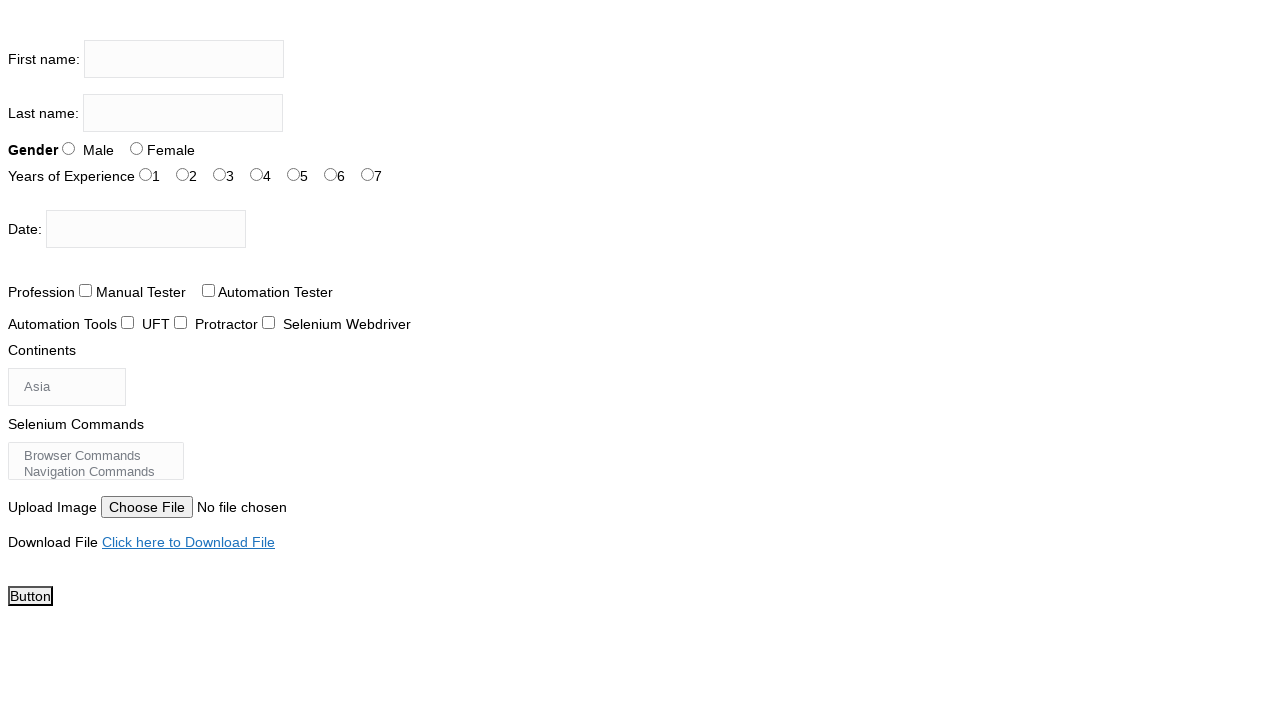

Waited for 'Years of Experience' text element to be visible
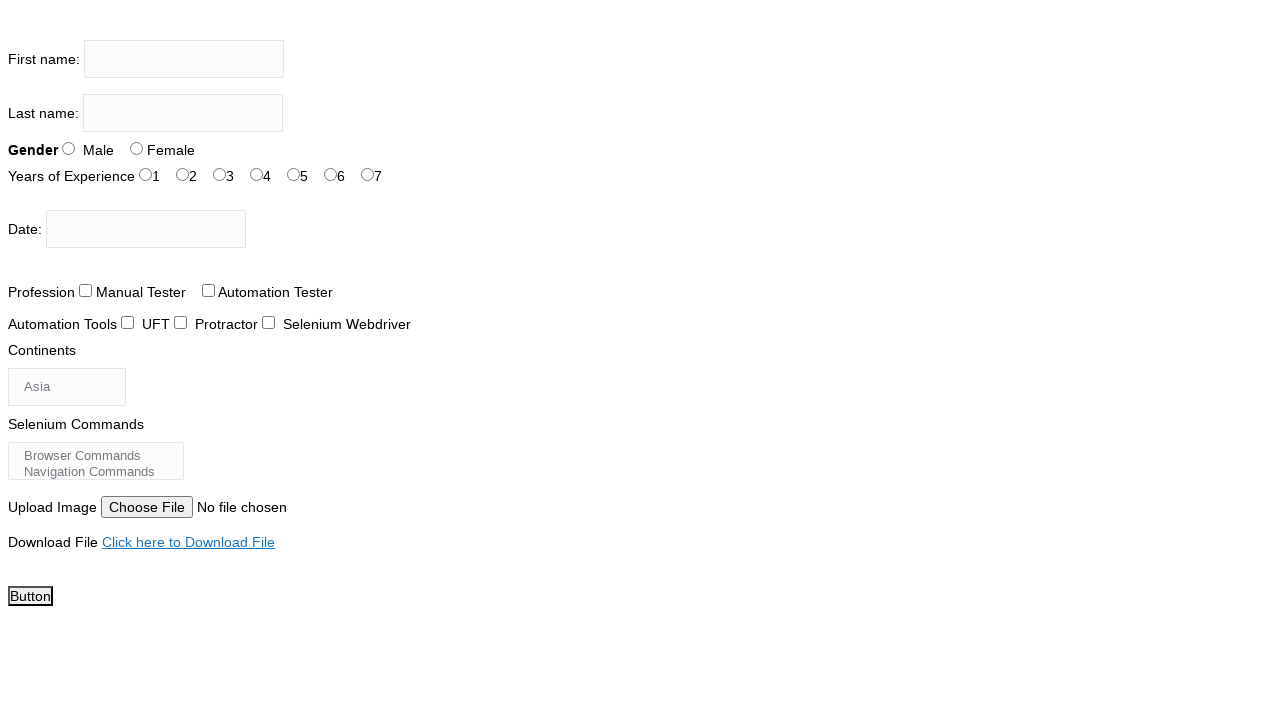

Clicked on 'Years of Experience' element (exp-2) at (220, 174) on #exp-2
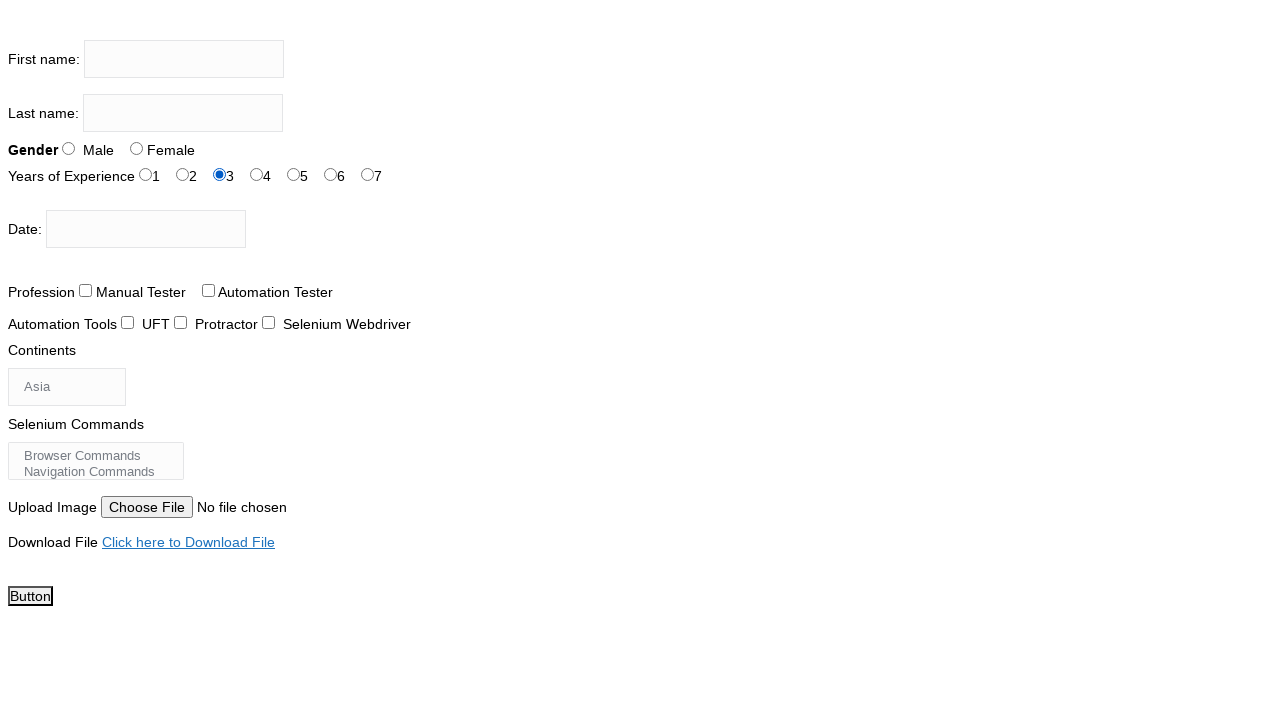

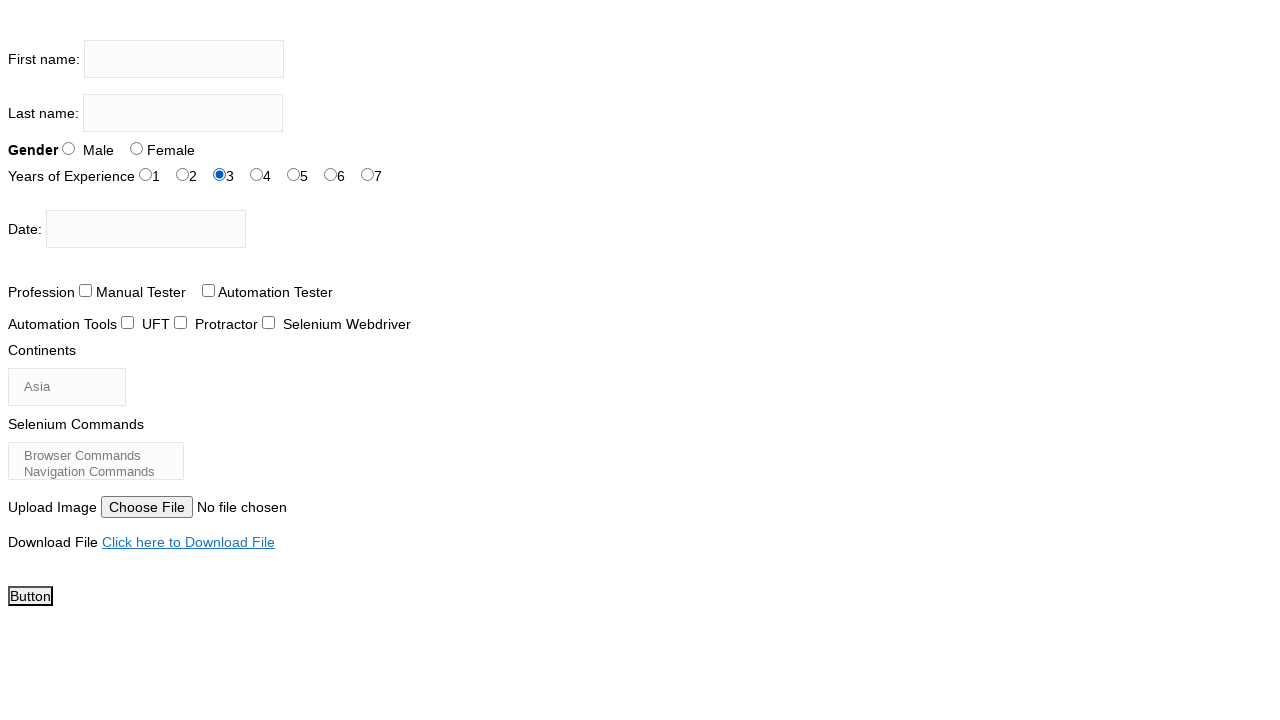